Tests window popup handling by clicking a button that opens a new window, switching to that window, and clicking a menu item

Starting URL: https://skpatro.github.io/demo/links

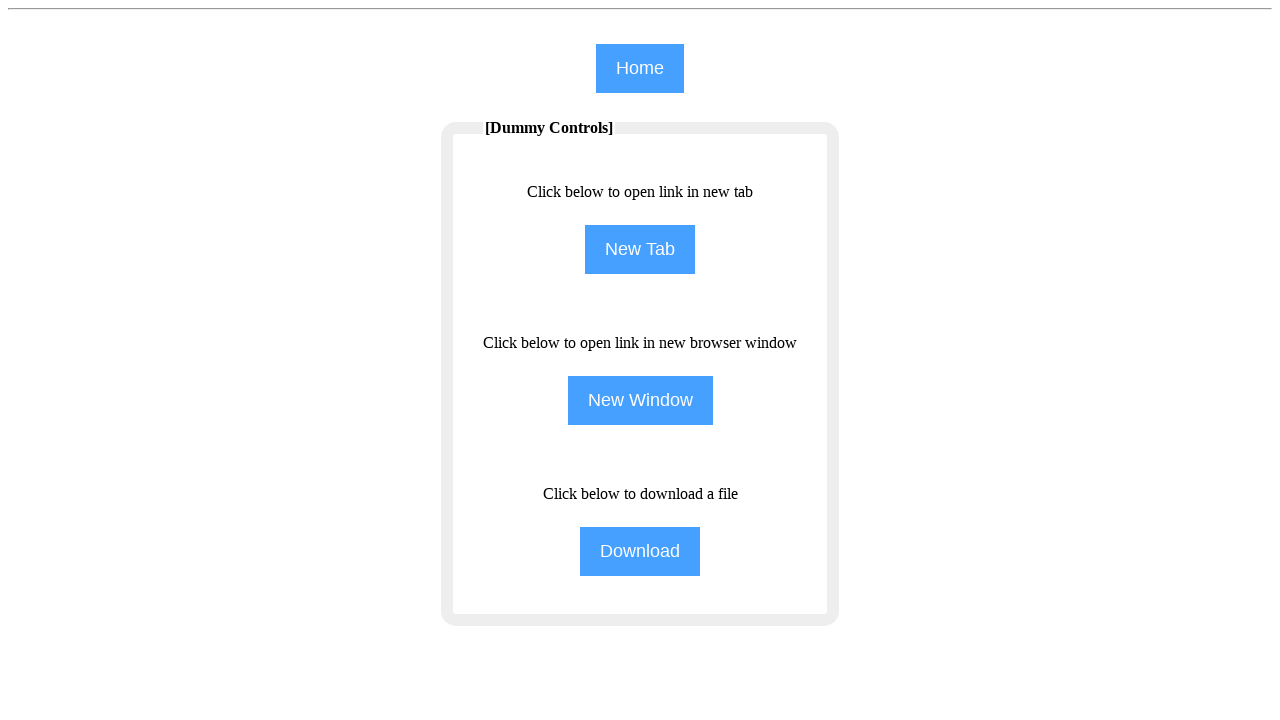

Clicked the second button to open a new window/popup at (640, 250) on (//input[@type='button'])[2]
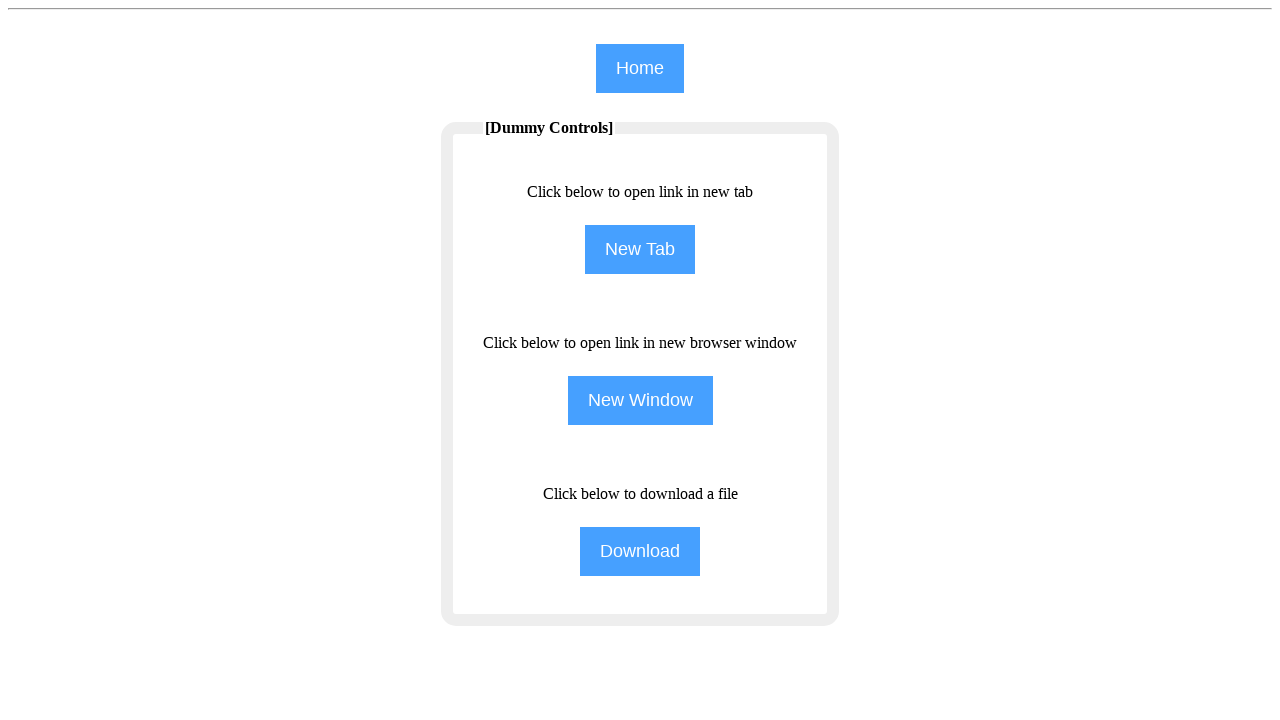

Captured reference to newly opened window
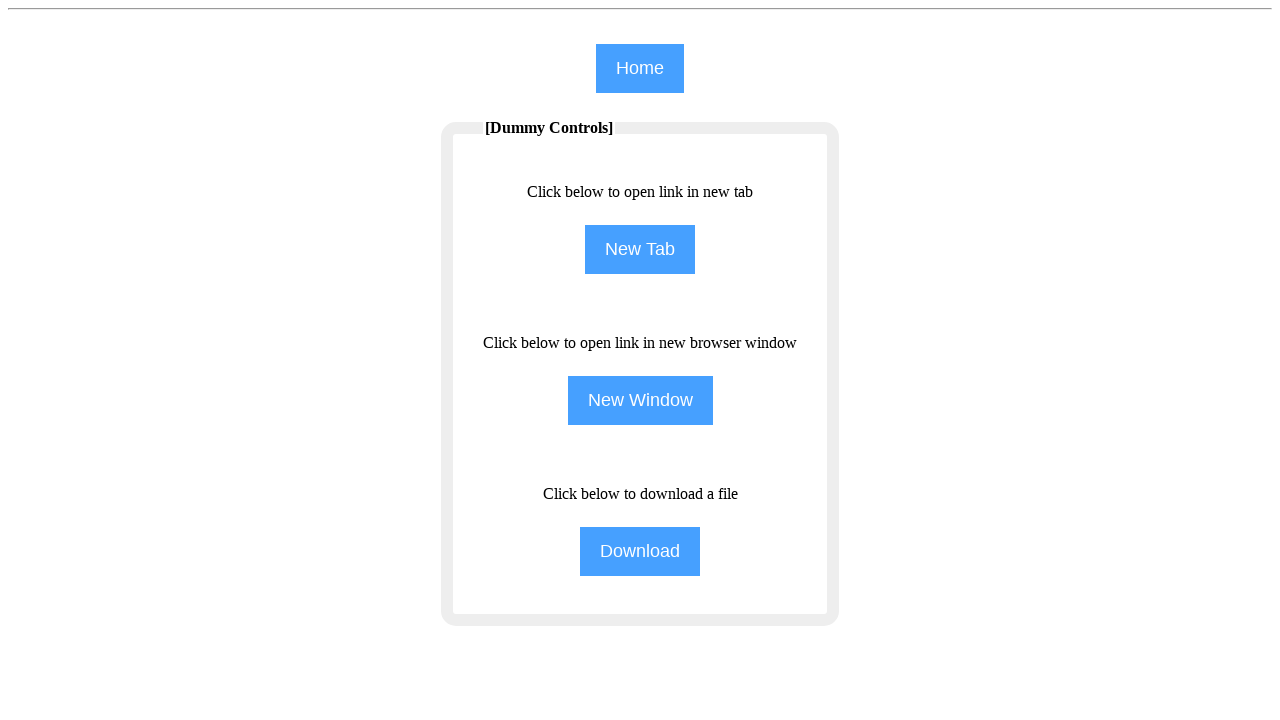

New window finished loading
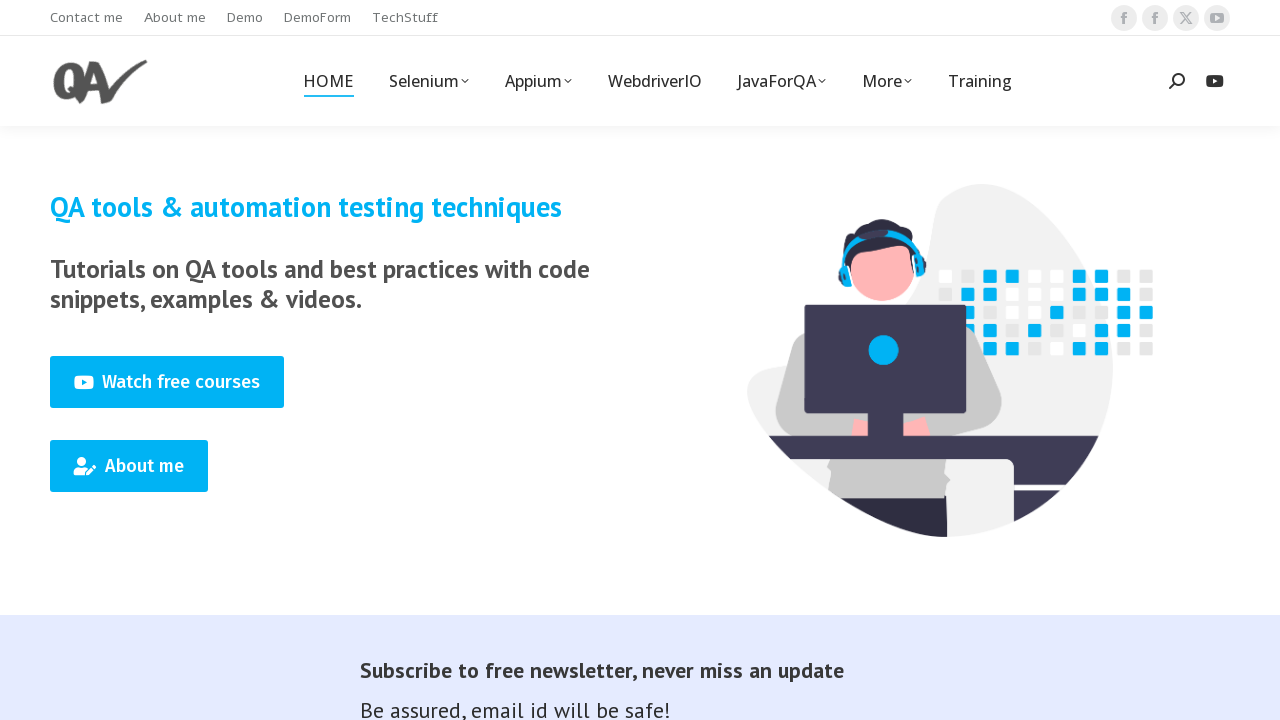

Clicked the first menu item in the new window at (86, 18) on (//span[@class='menu-text'])[1]
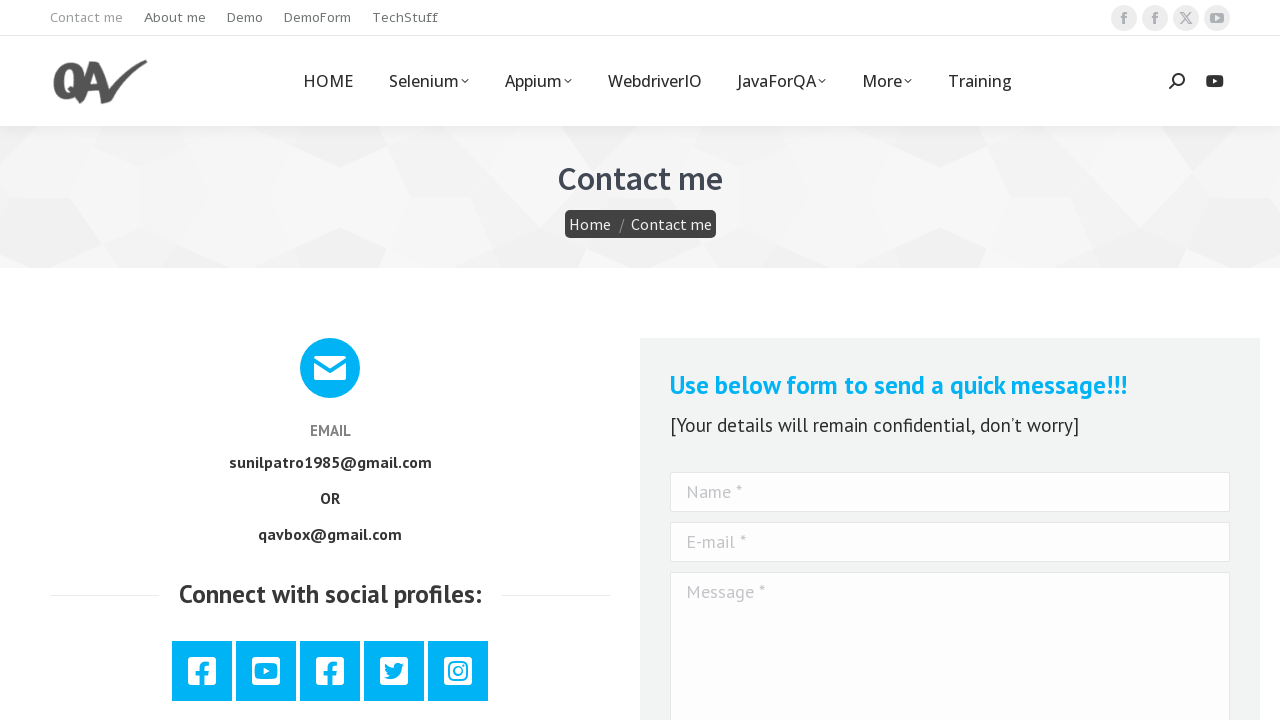

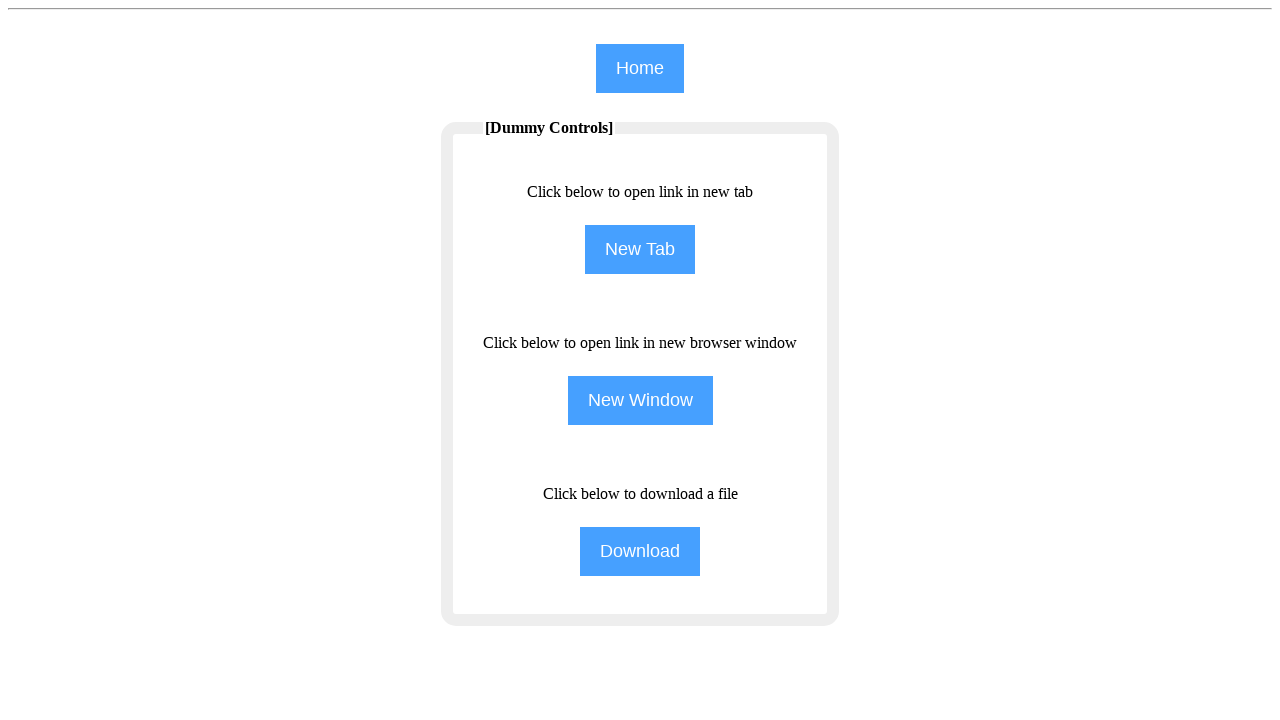